Tests the add/remove element functionality by clicking the Add button twice to create elements, then removing one and verifying the count

Starting URL: https://the-internet.herokuapp.com/add_remove_elements/

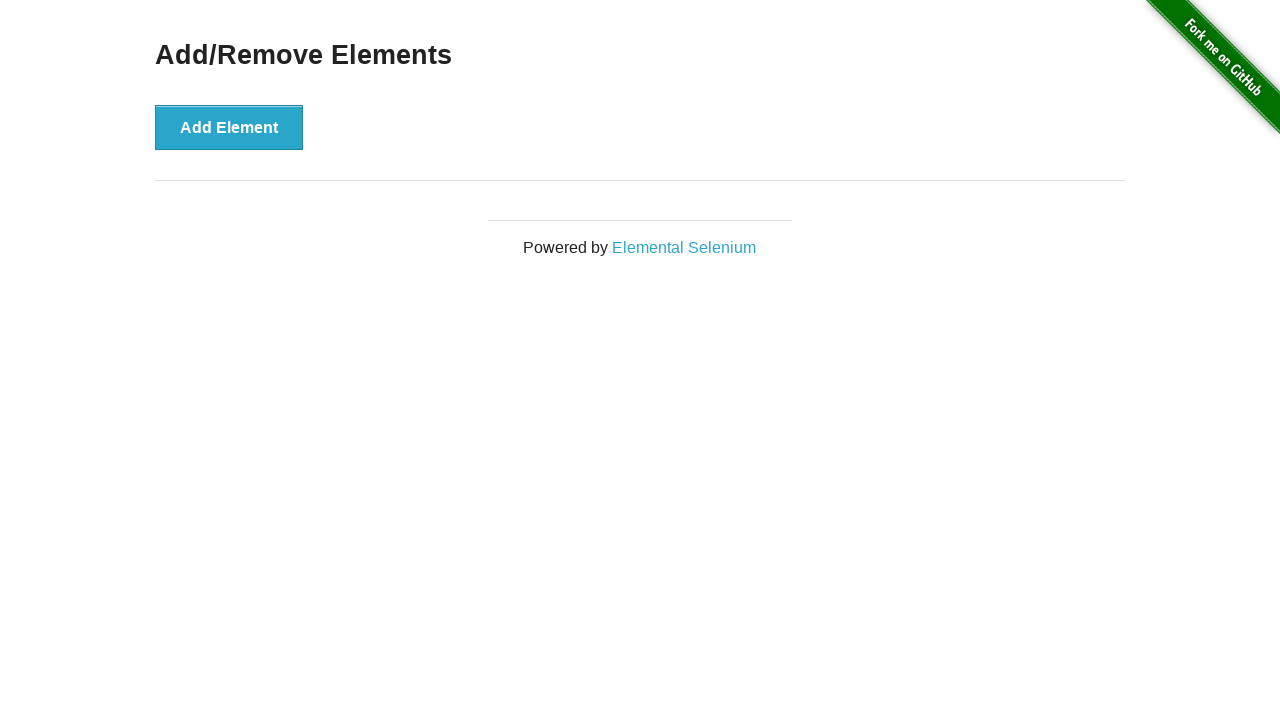

Navigated to add/remove elements page
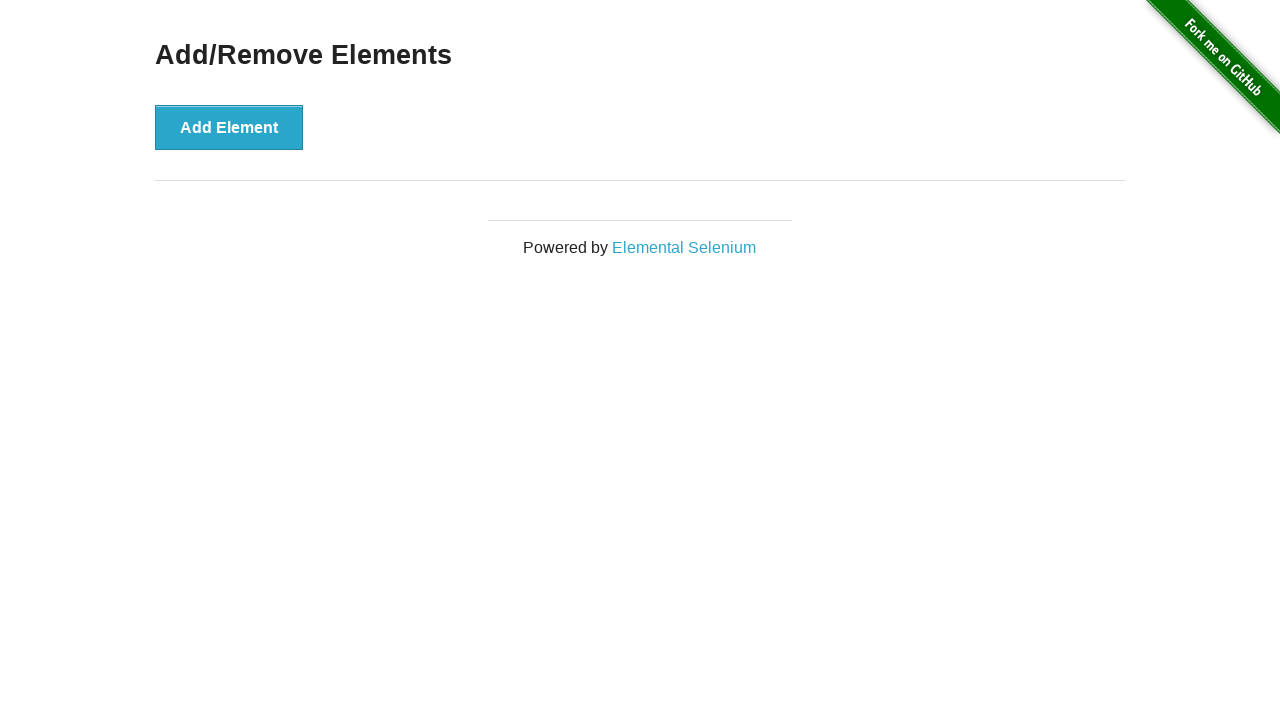

Clicked Add Element button (first time) at (229, 127) on xpath=//*[@id='content']/div/button
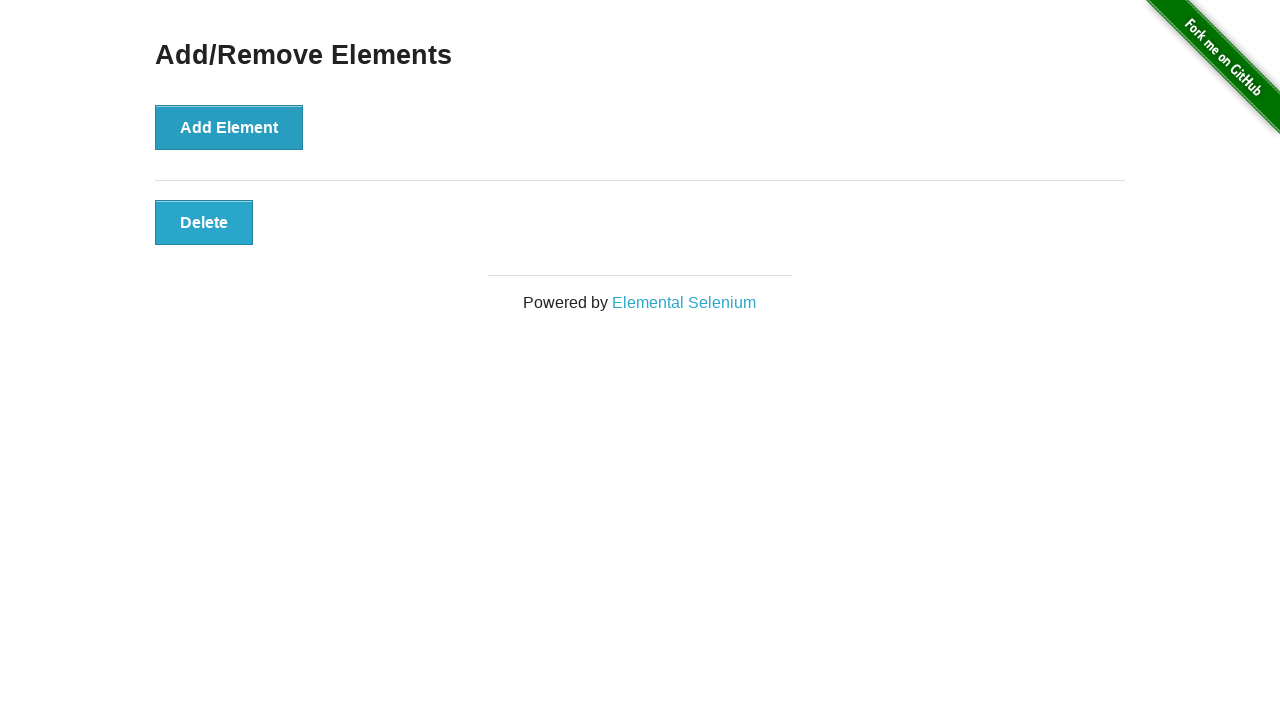

Clicked Add Element button (second time) at (229, 127) on xpath=//*[@id='content']/div/button
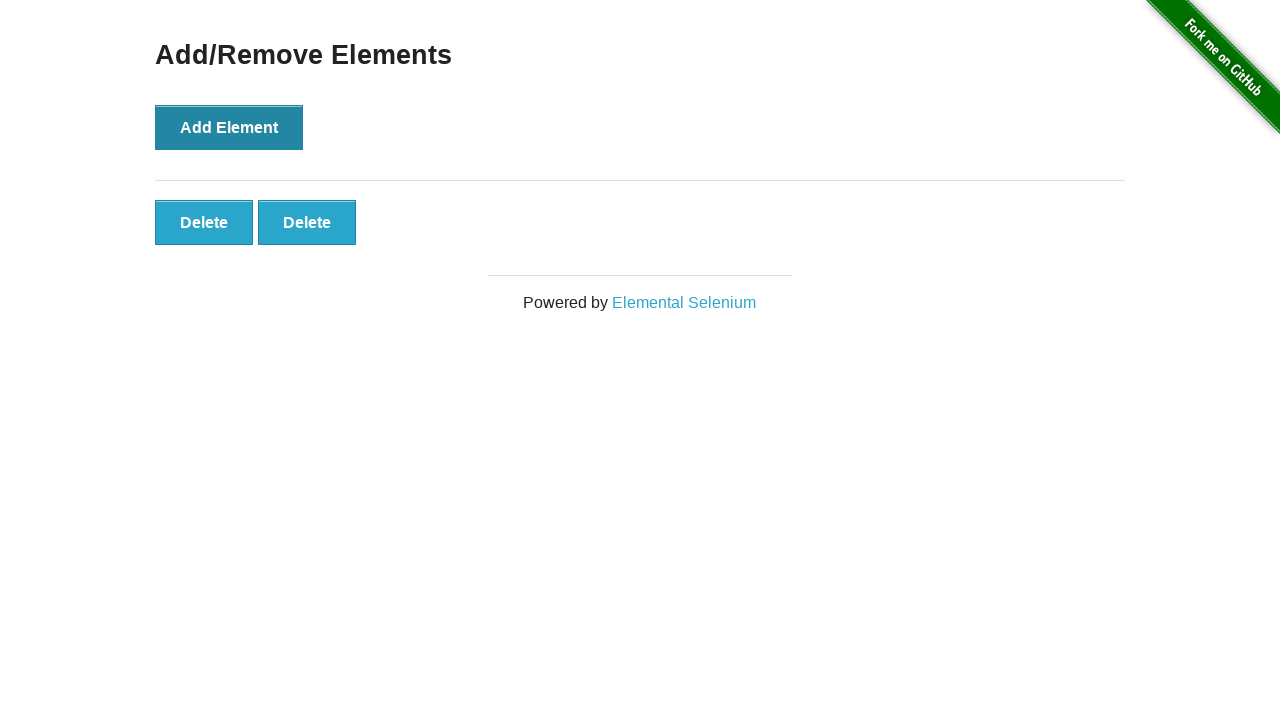

Clicked the second Delete button to remove one element at (307, 222) on xpath=//button[text()='Delete'] >> nth=1
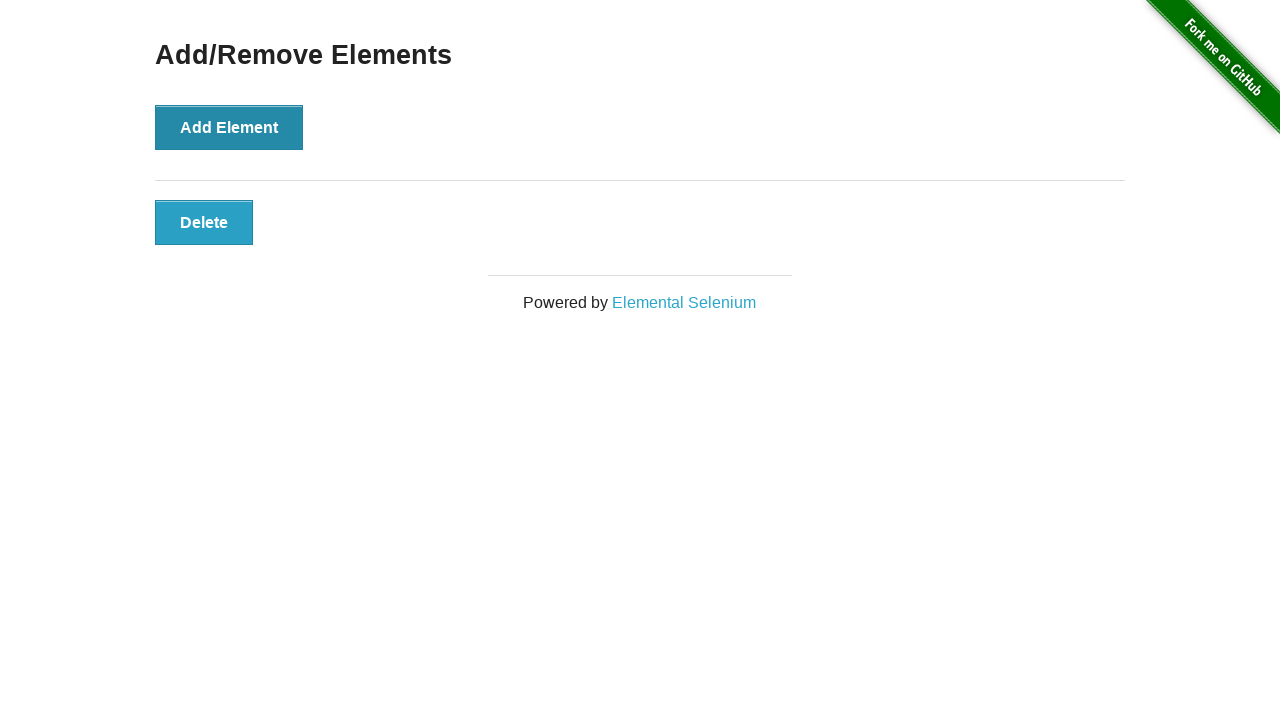

Verified that one Delete button remains after removal
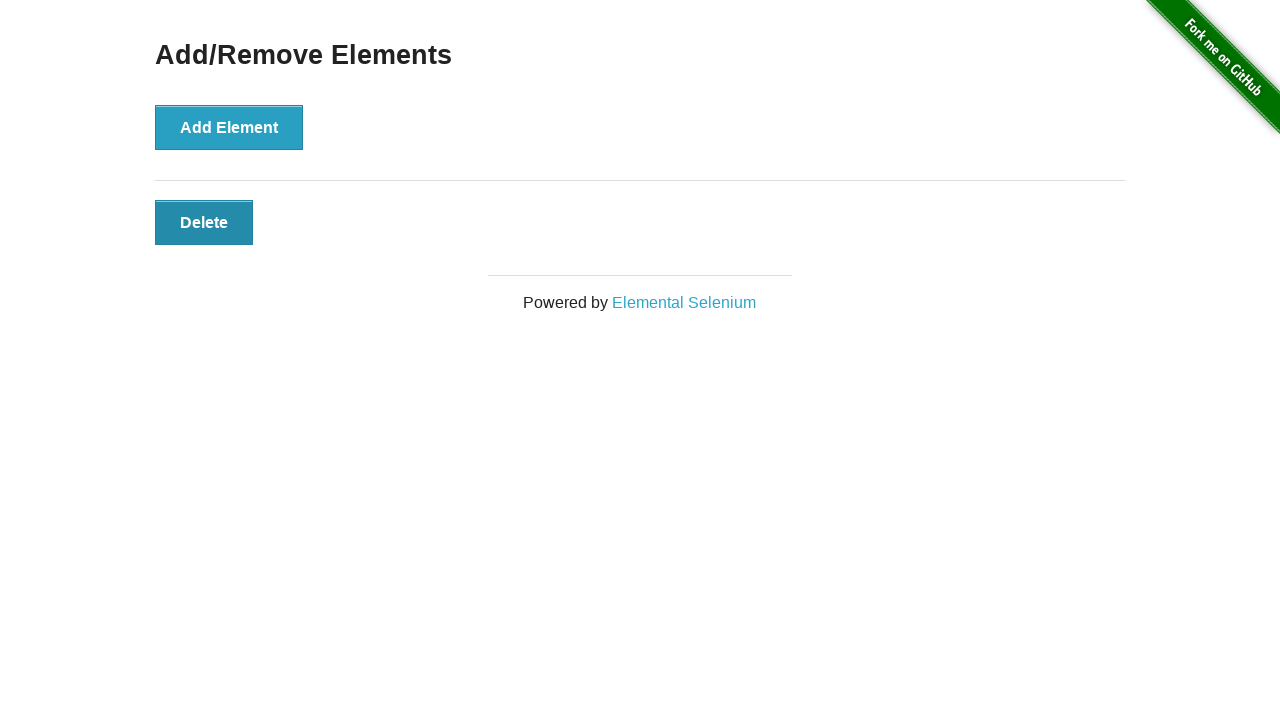

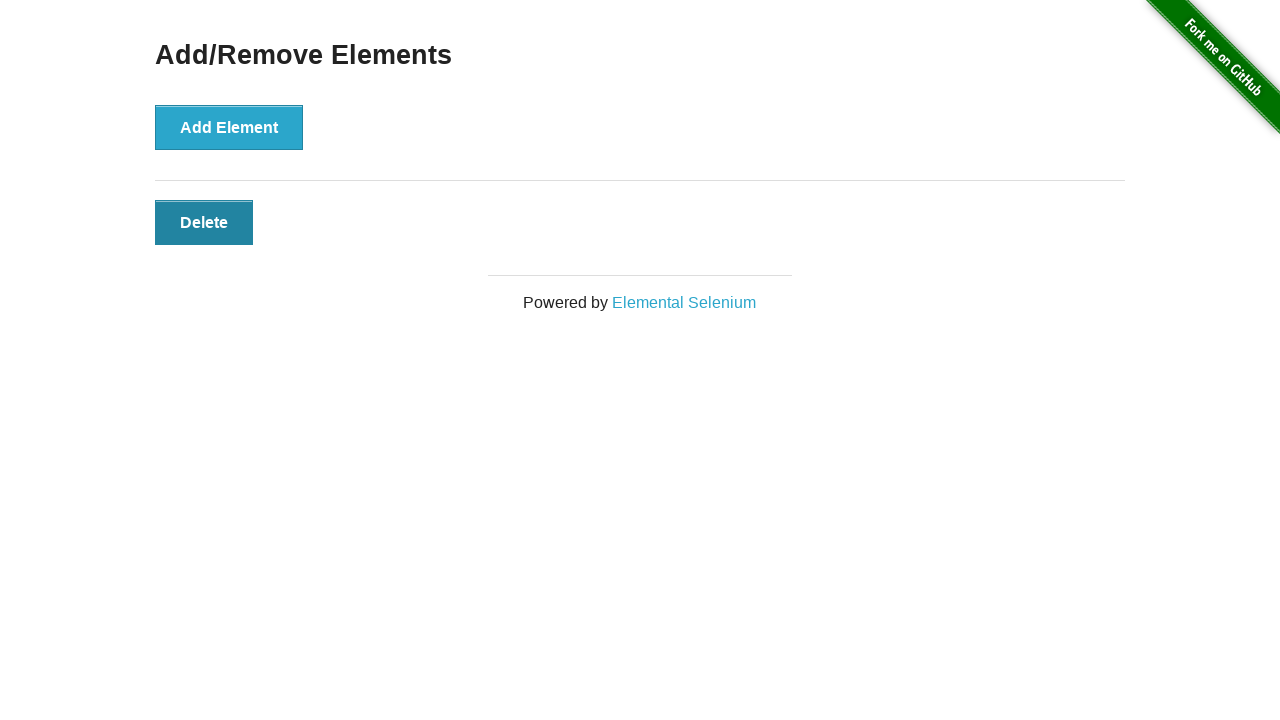